Tests the search icon functionality by clicking the search/browse button and verifying that the search input field becomes visible and functional.

Starting URL: https://www.twitch.tv

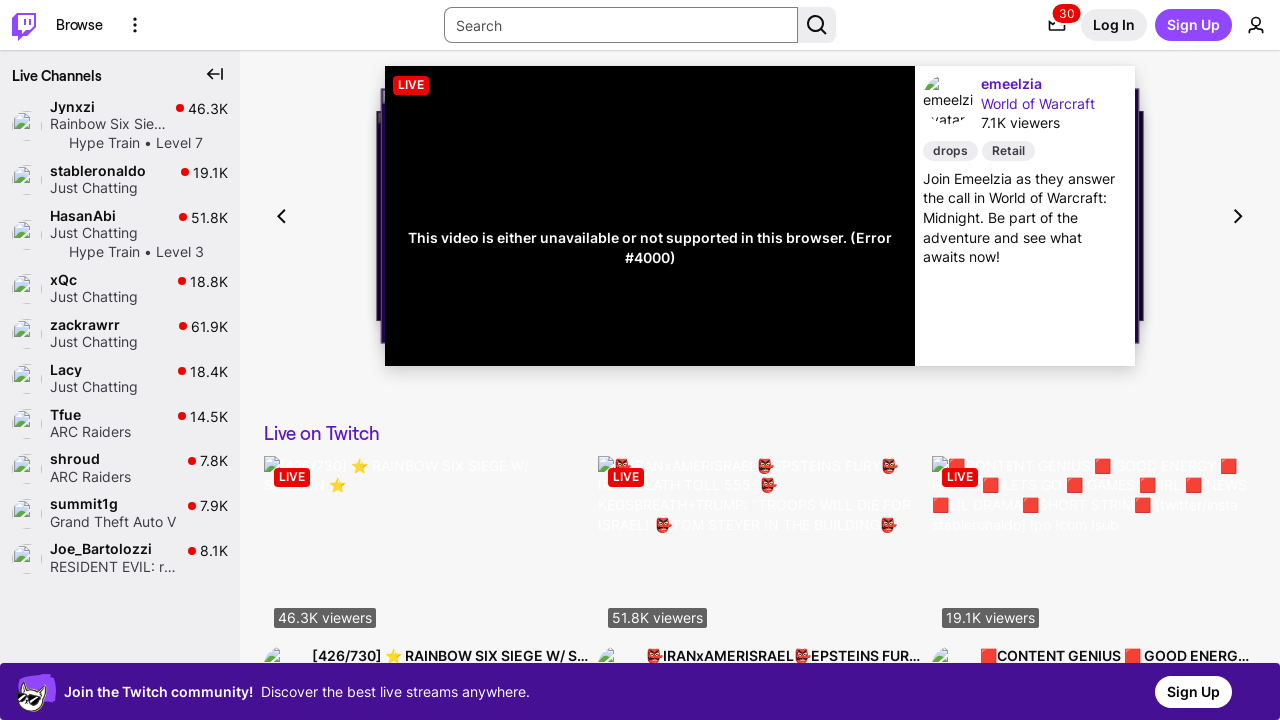

Page loaded and DOM content rendered
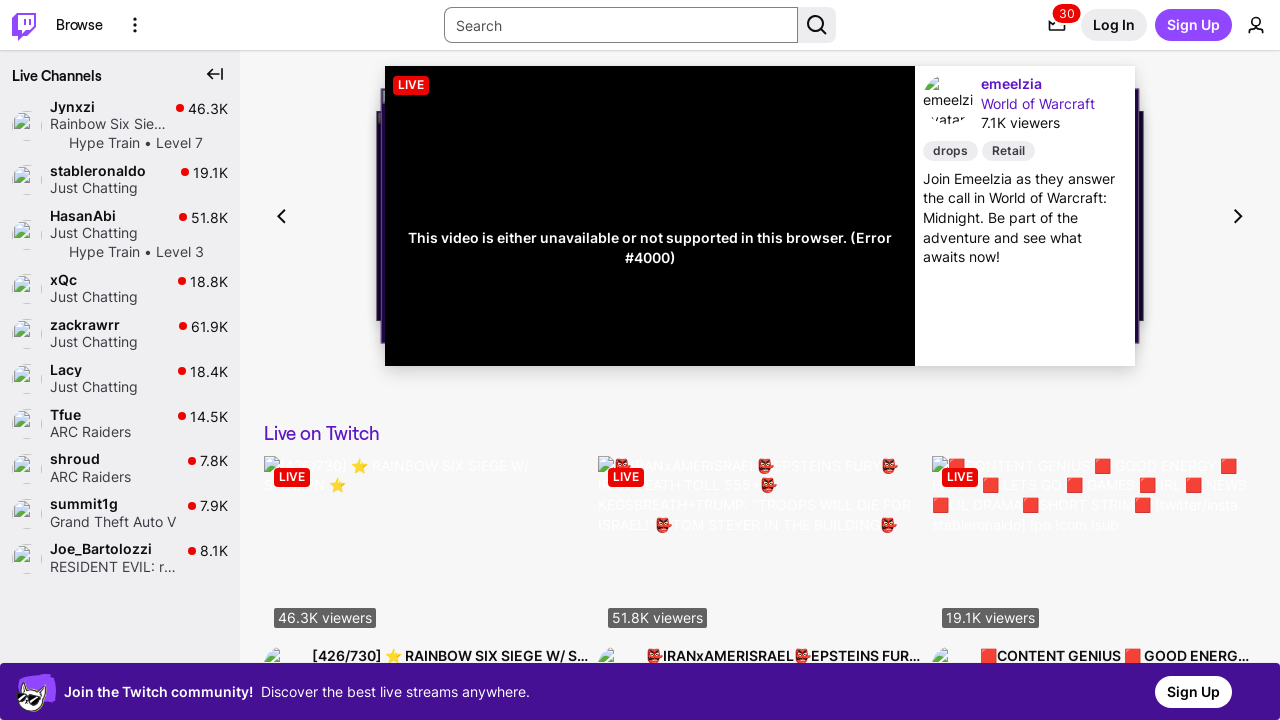

Located search/browse area element
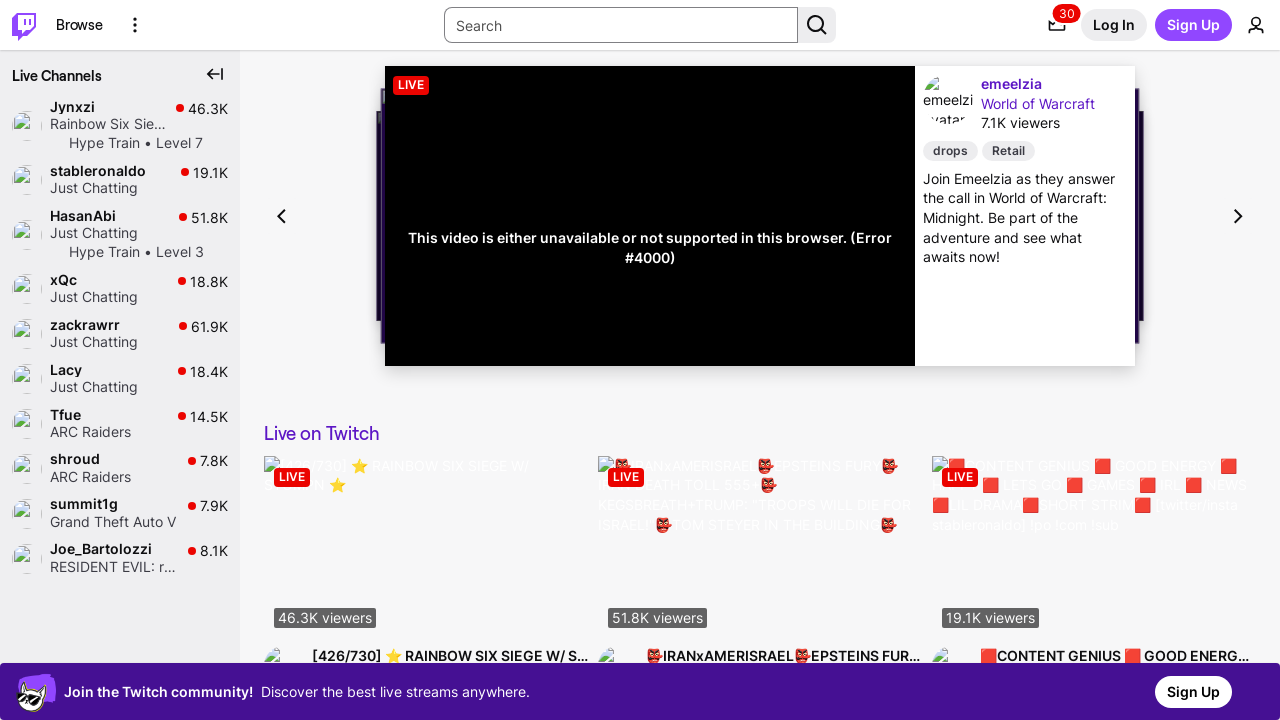

Search/browse area became visible
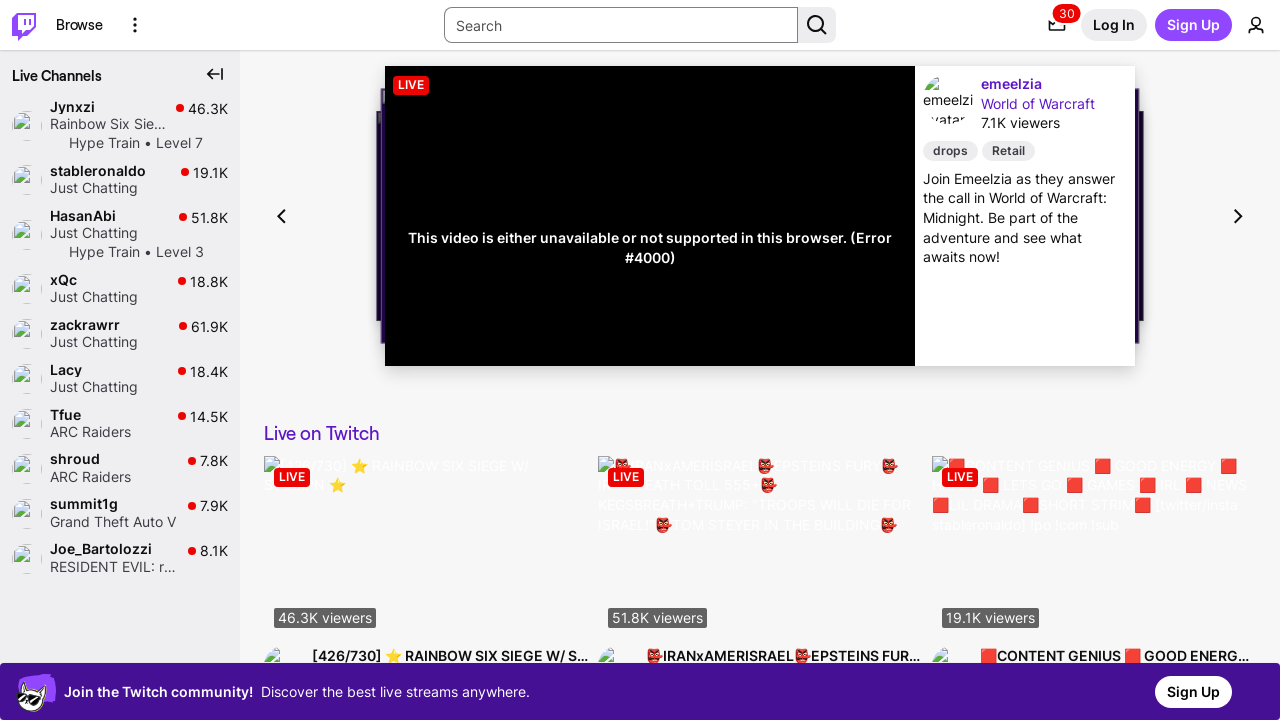

Located search input field
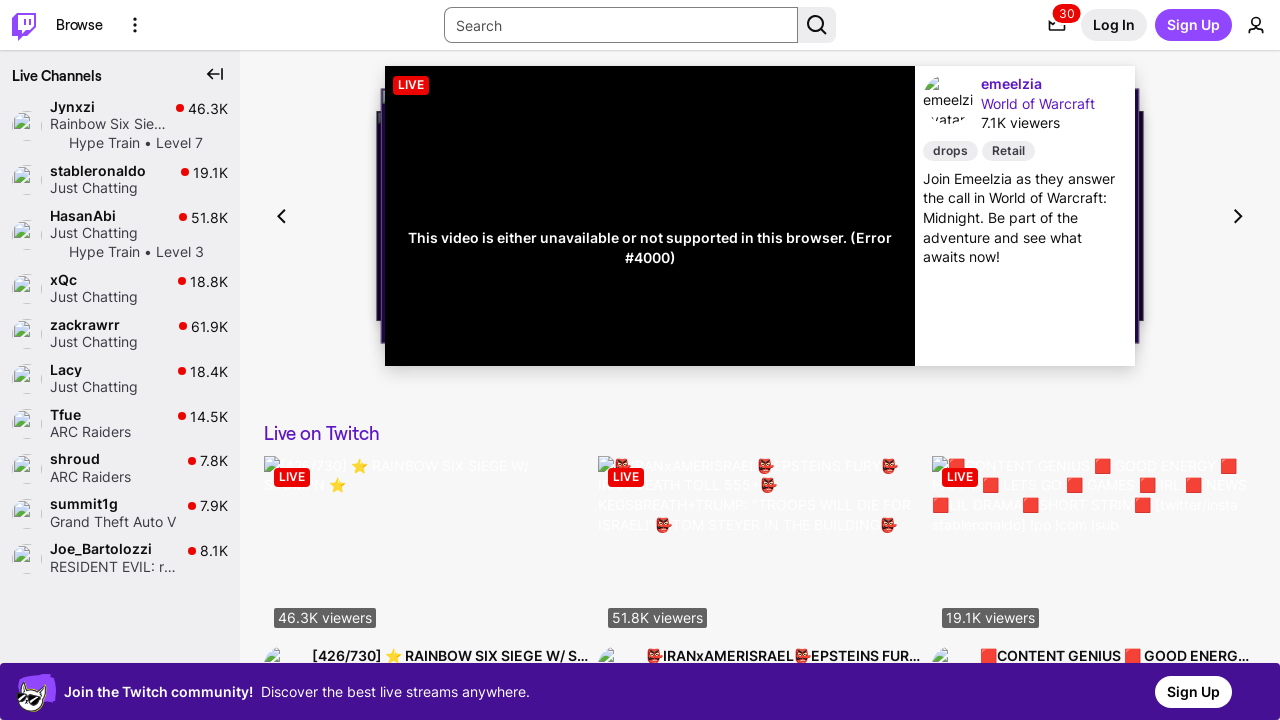

Clicked search input field to open search at (621, 25) on input[type='search'], input[placeholder*='Search'] >> nth=0
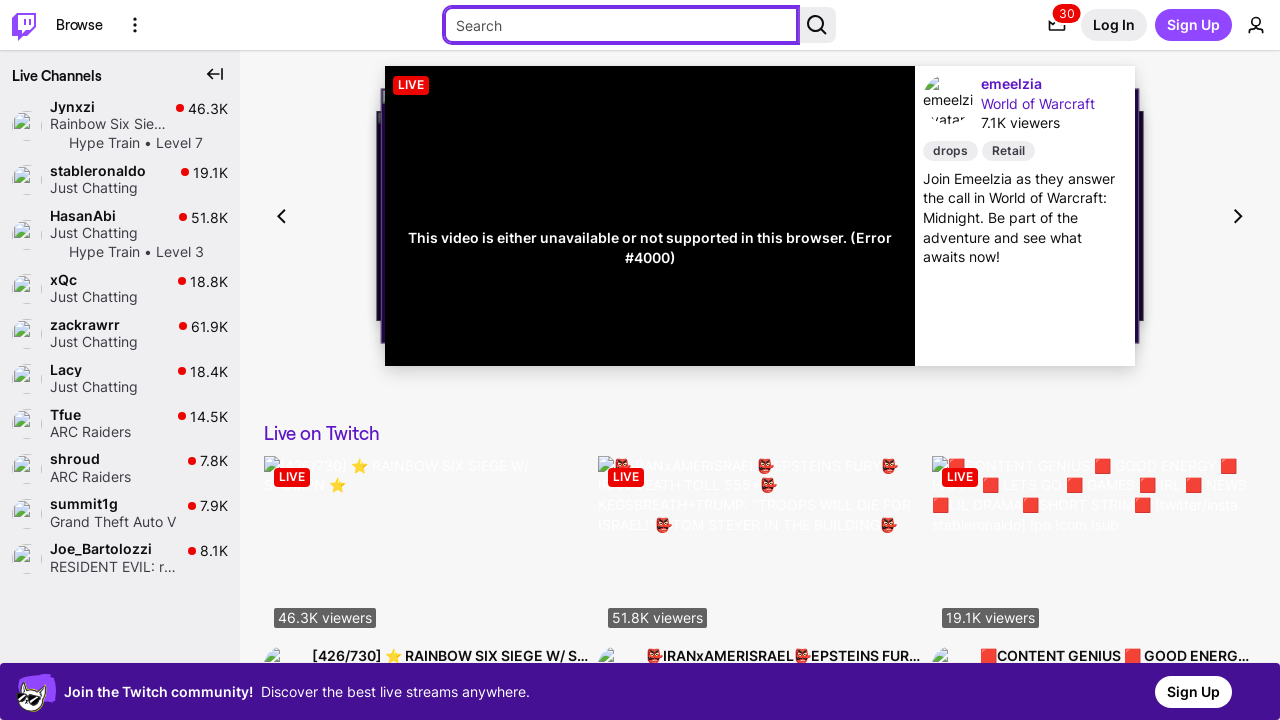

Search input field is visible
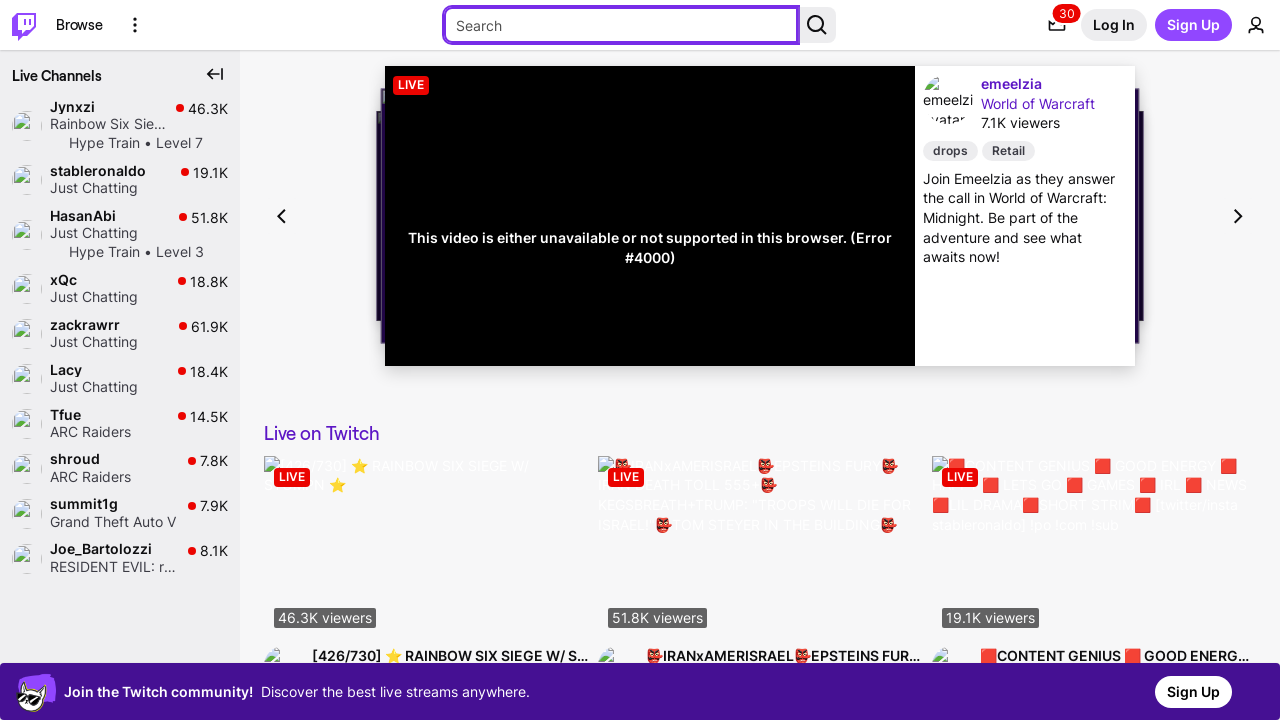

Verified search input field is visible and functional
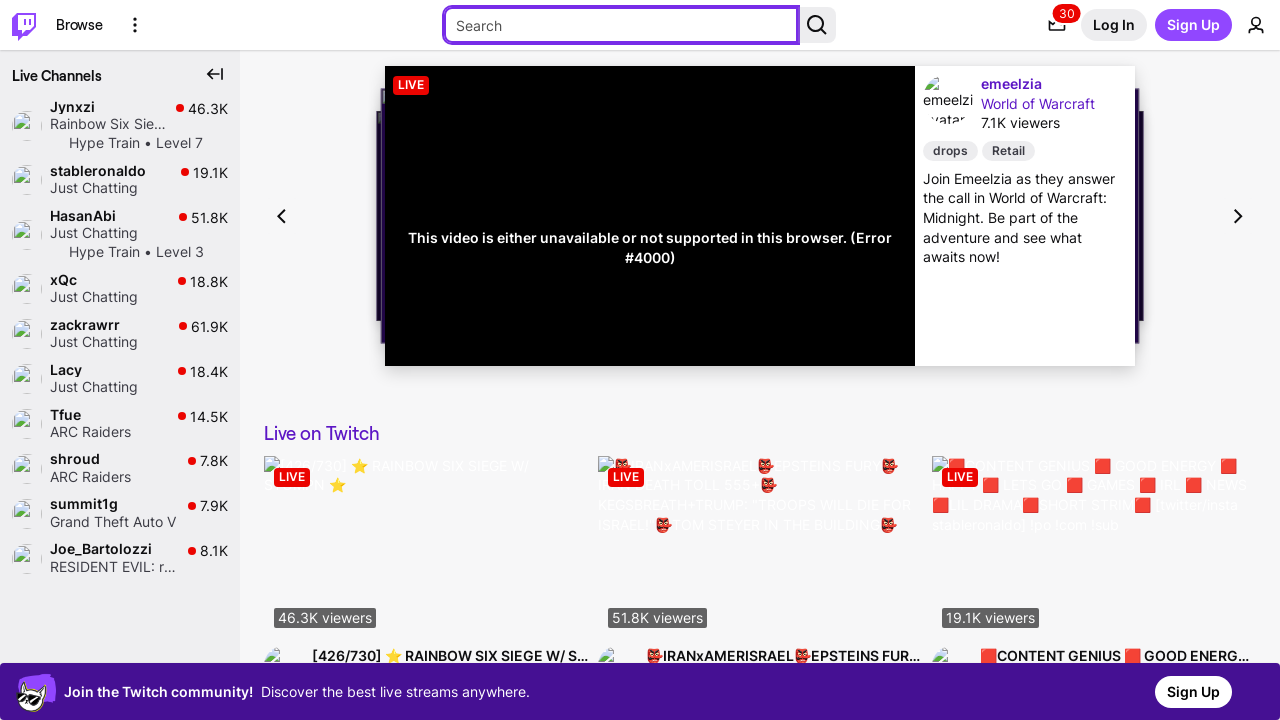

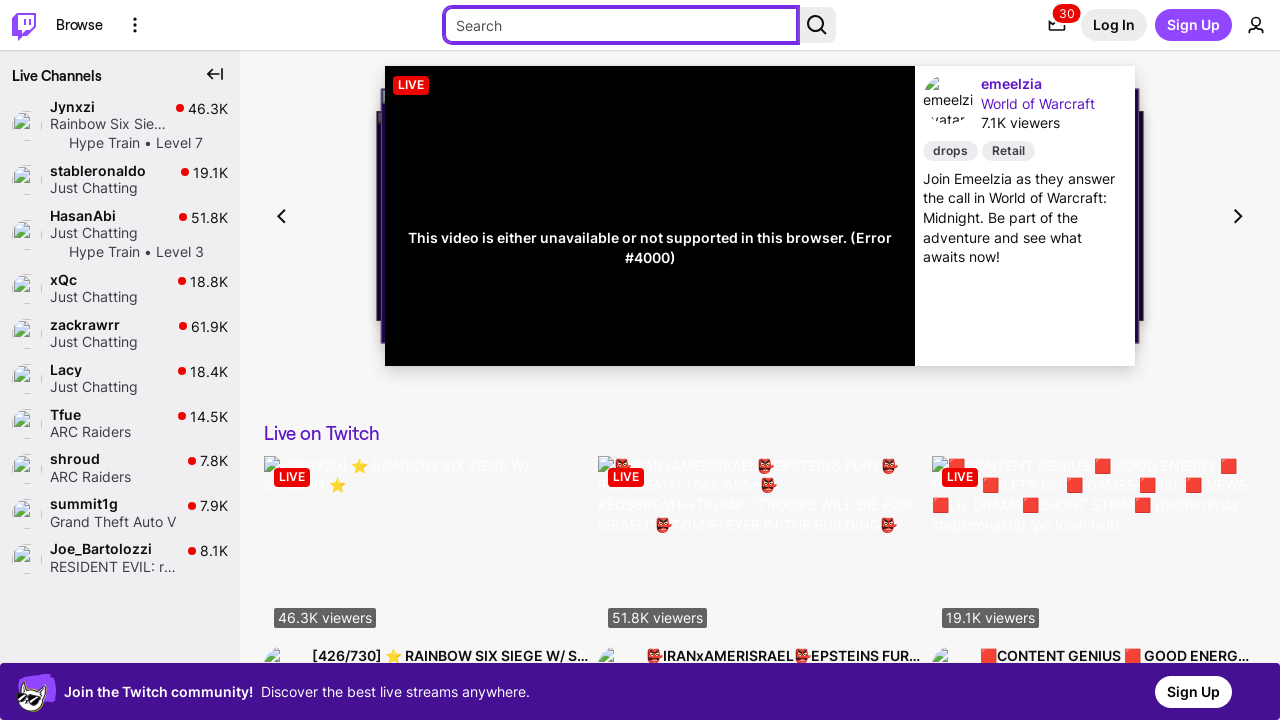